Simple navigation test that opens the letcode.in website and verifies the page loads successfully by maximizing the browser window.

Starting URL: https://letcode.in/

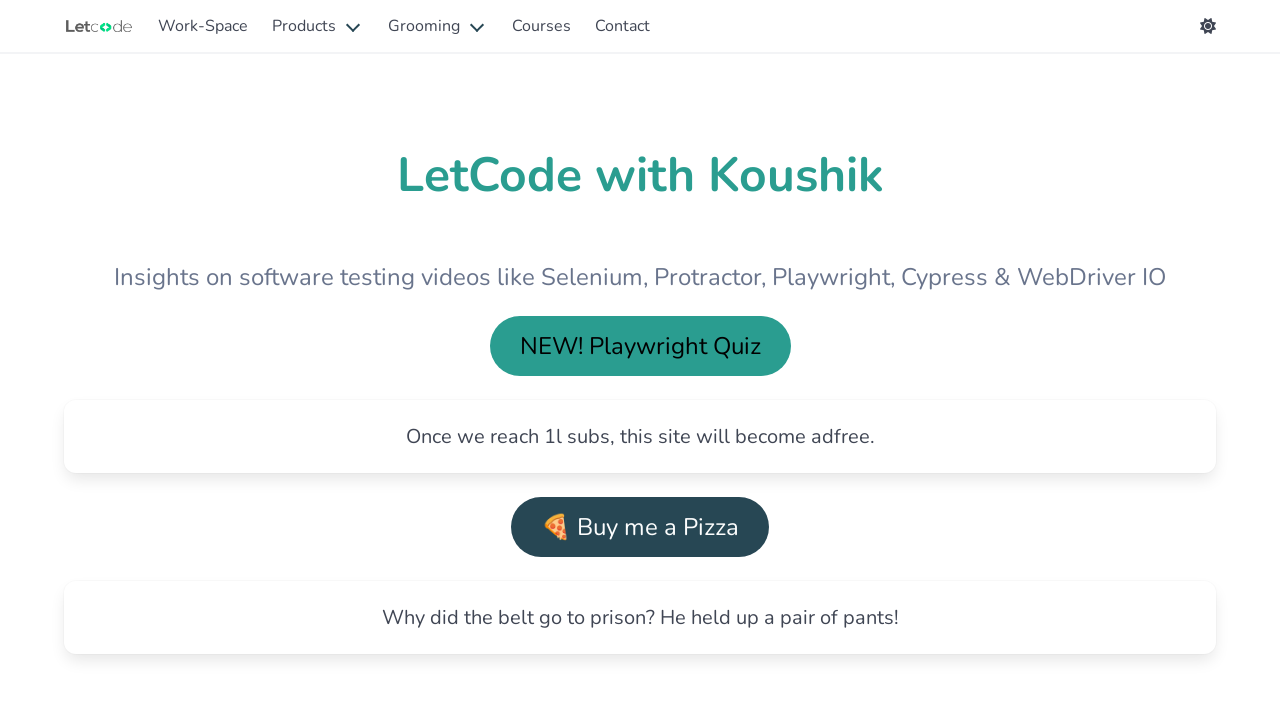

Set viewport size to 1920x1080
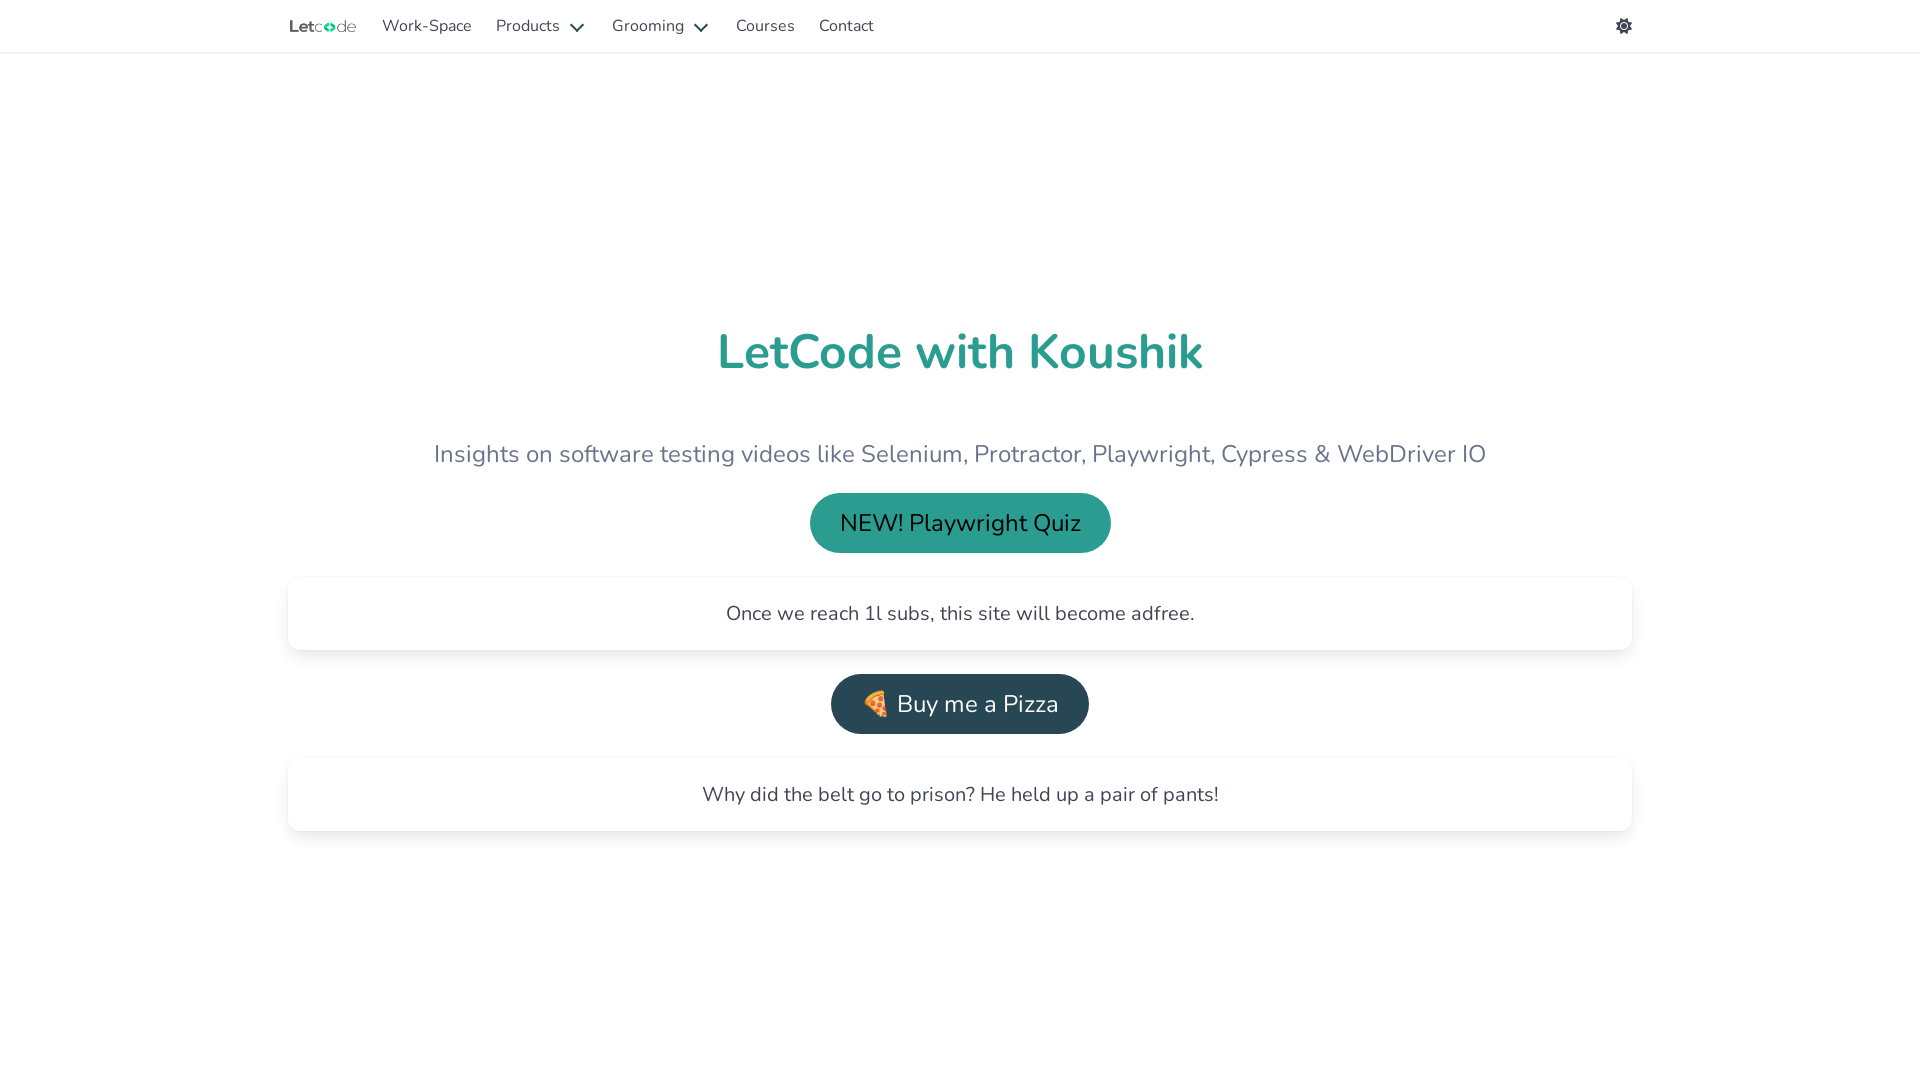

Page loaded successfully with domcontentloaded state
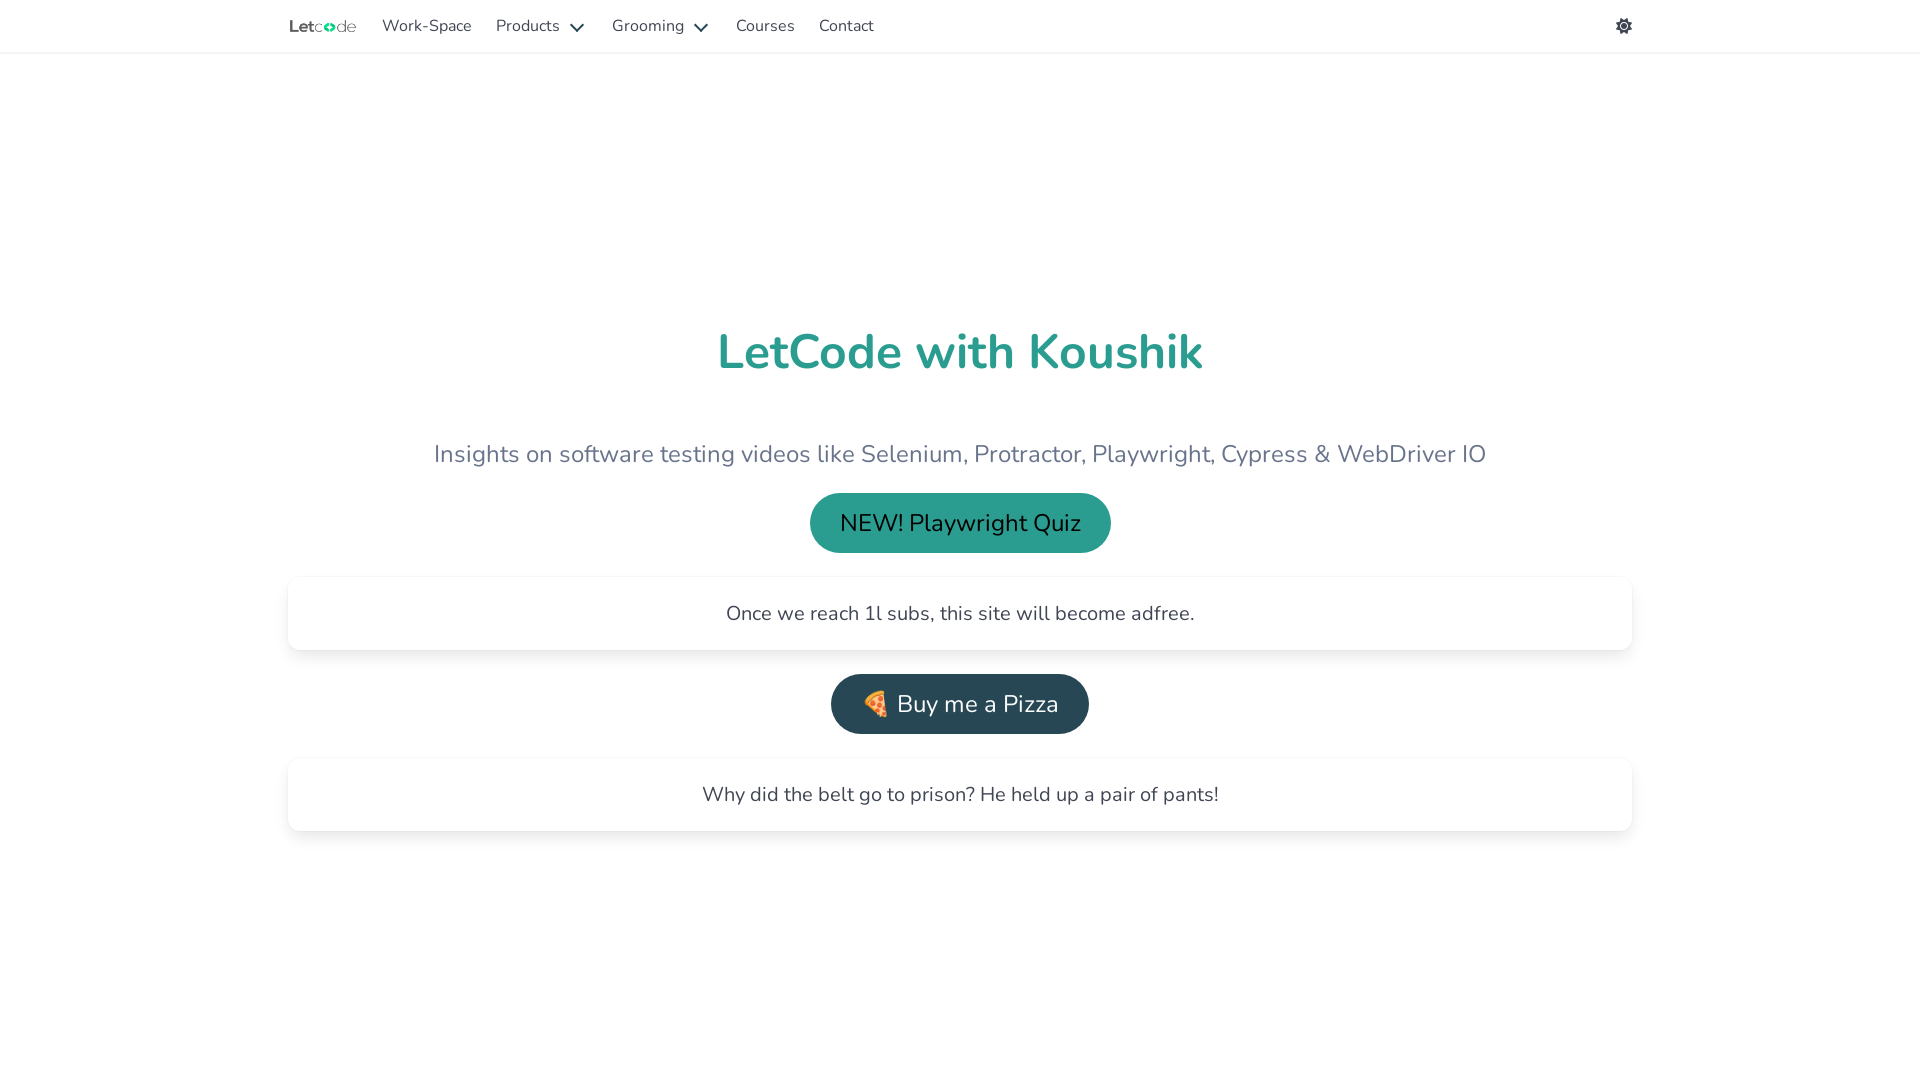

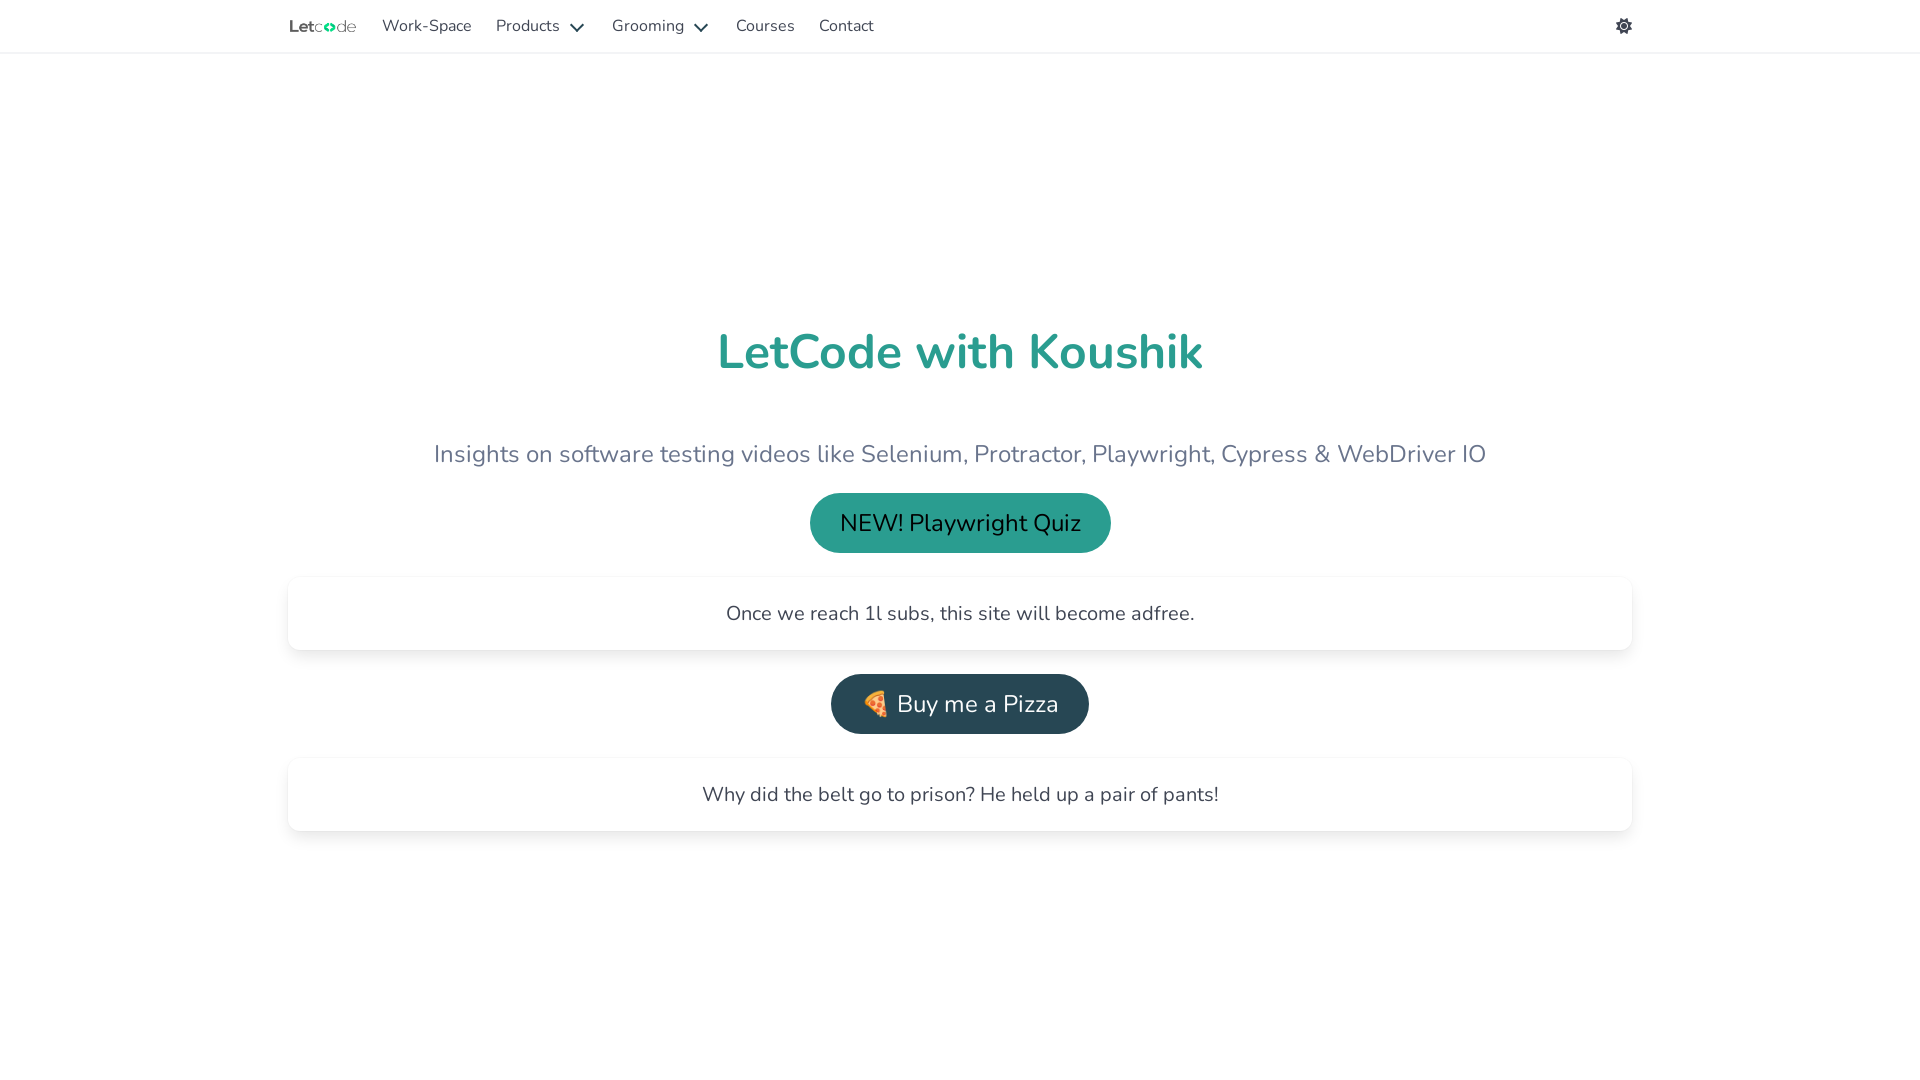